Tests browser navigation functionality by navigating to a drag-and-drop demo page, performing browser navigation actions (back, forward, refresh), and then navigating to Netflix

Starting URL: https://www.globalsqa.com/demo-site/draganddrop/

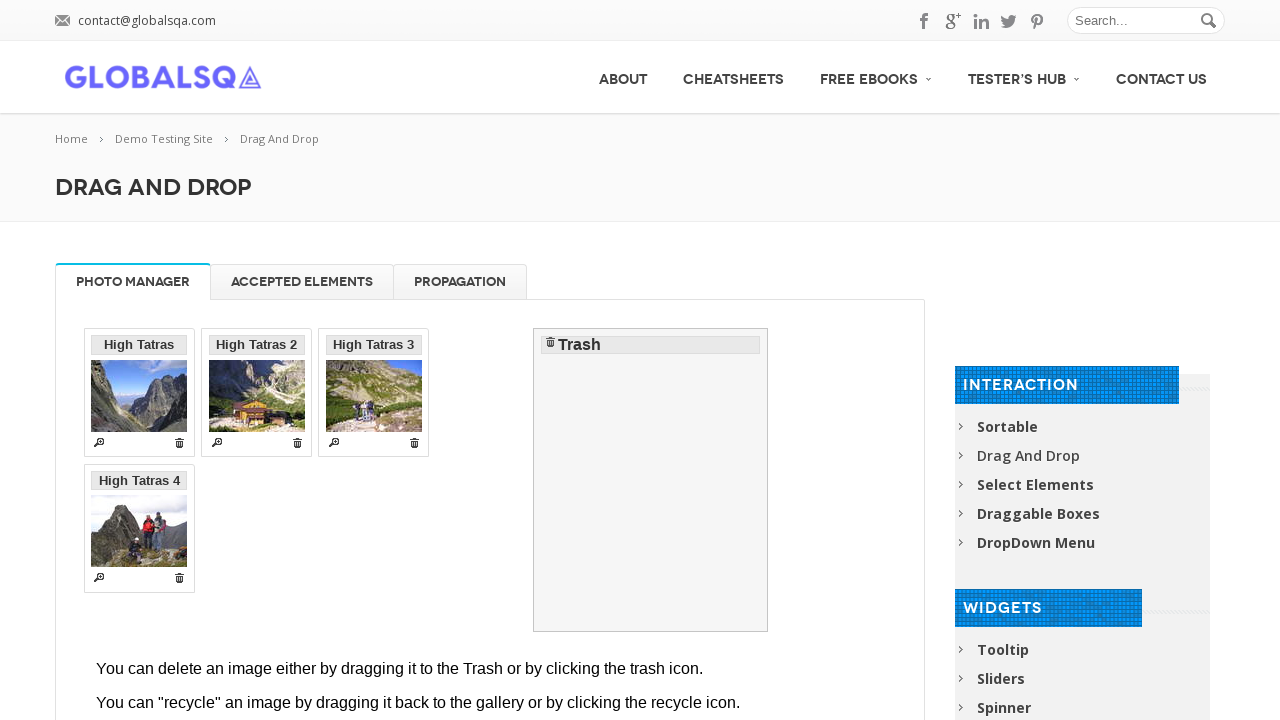

Retrieved page source content from drag-and-drop demo page
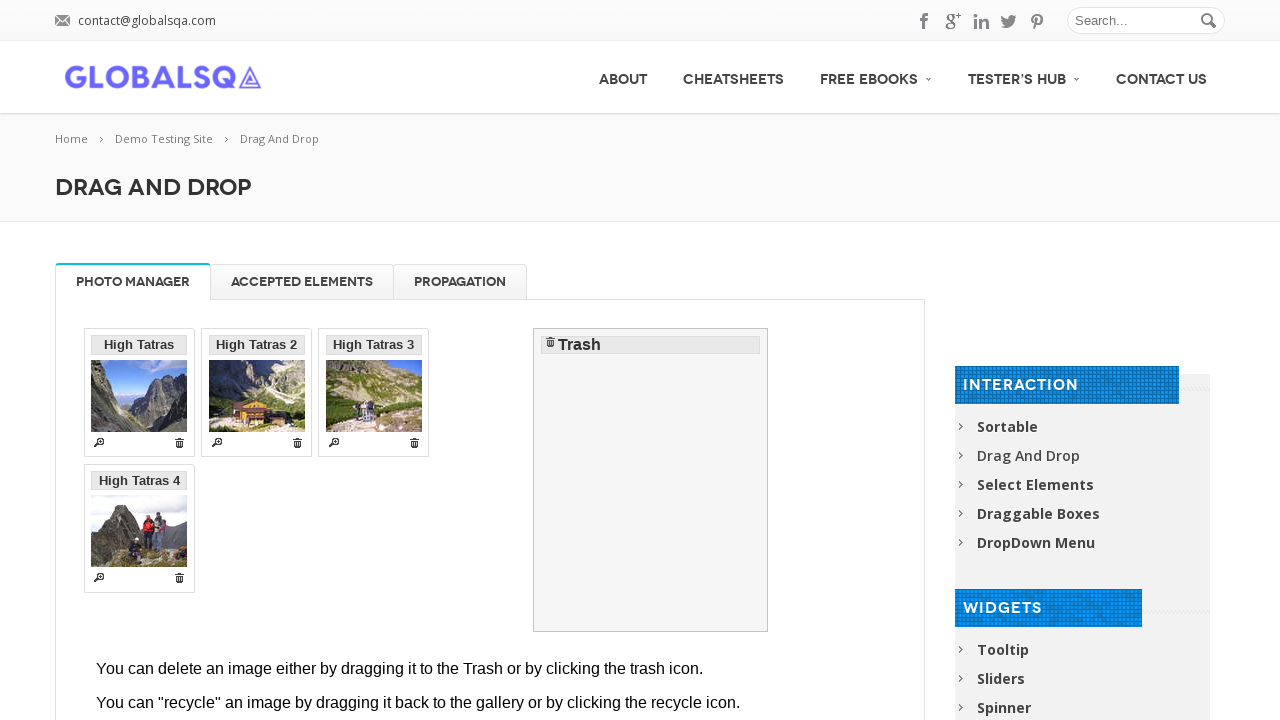

Navigated back using browser back button
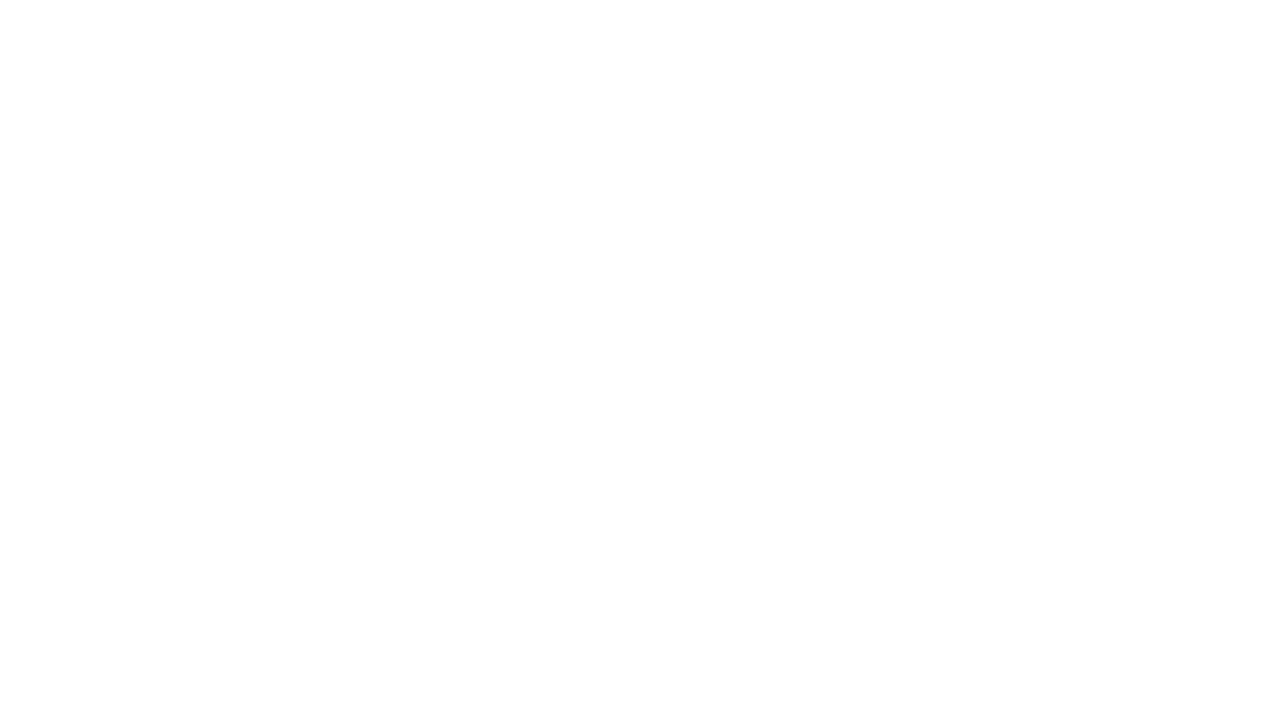

Waited 3 seconds for back navigation to complete
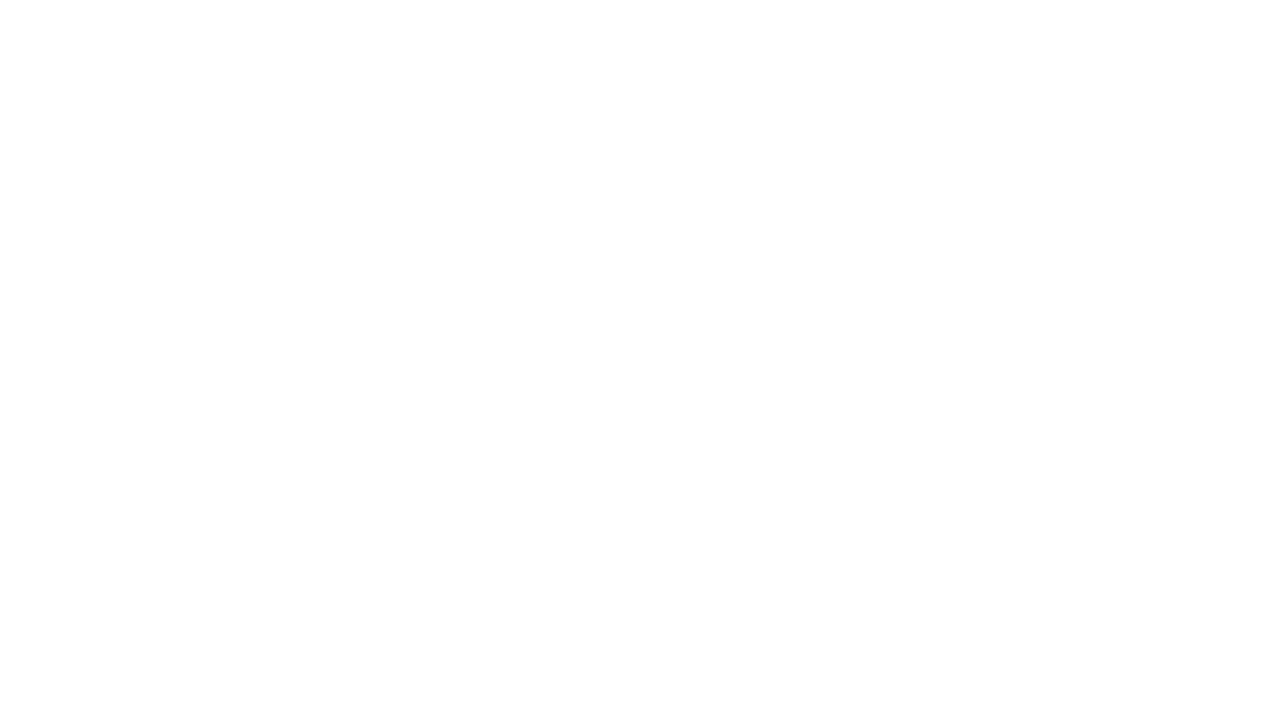

Navigated forward using browser forward button
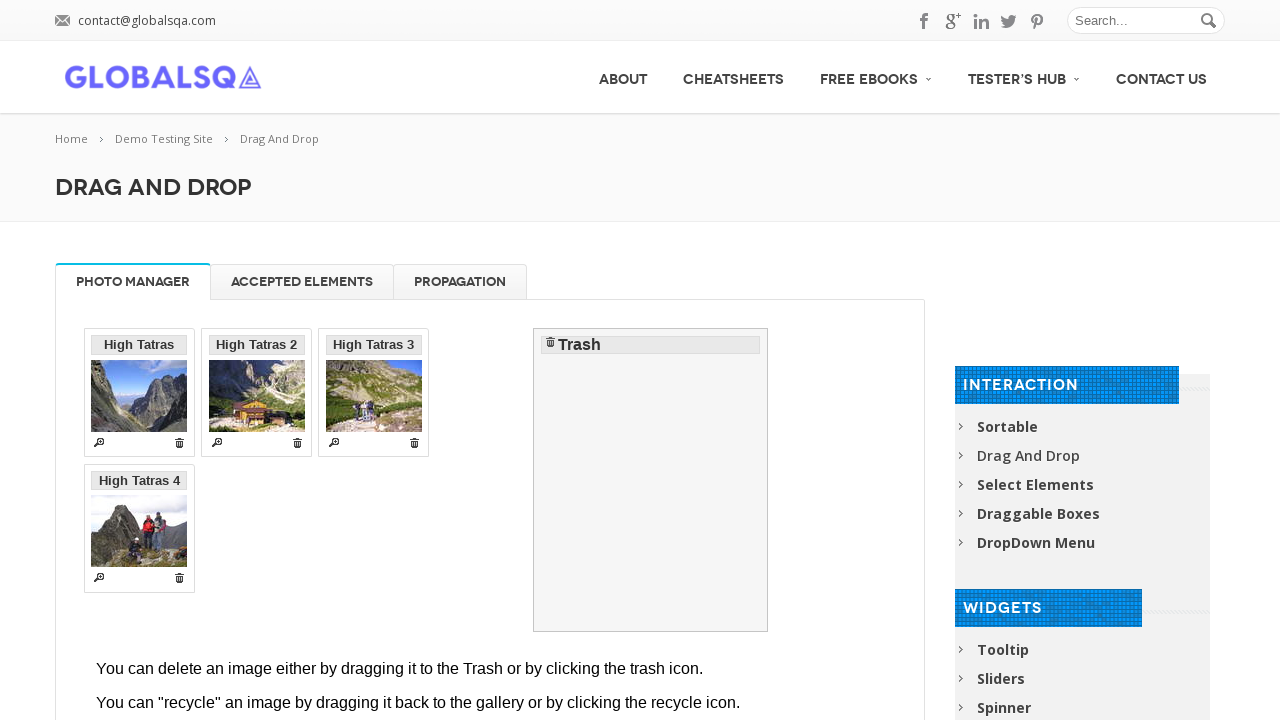

Waited 3 seconds for forward navigation to complete
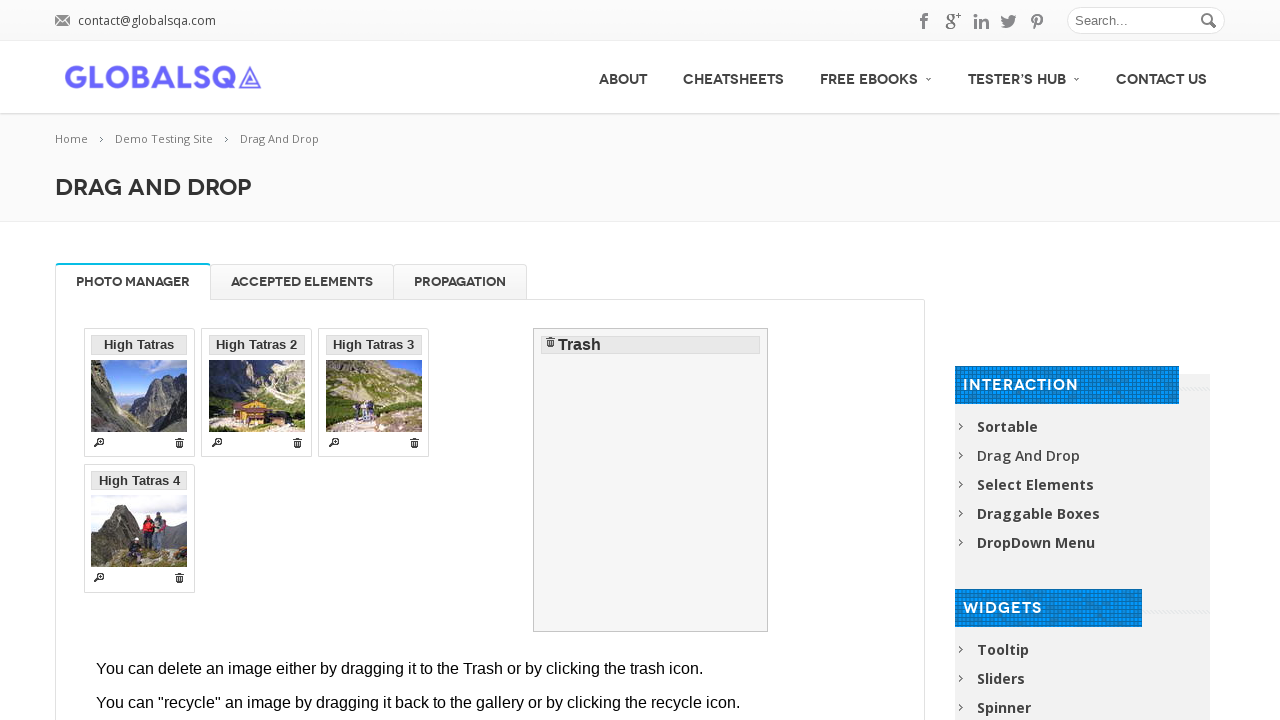

Refreshed the drag-and-drop demo page
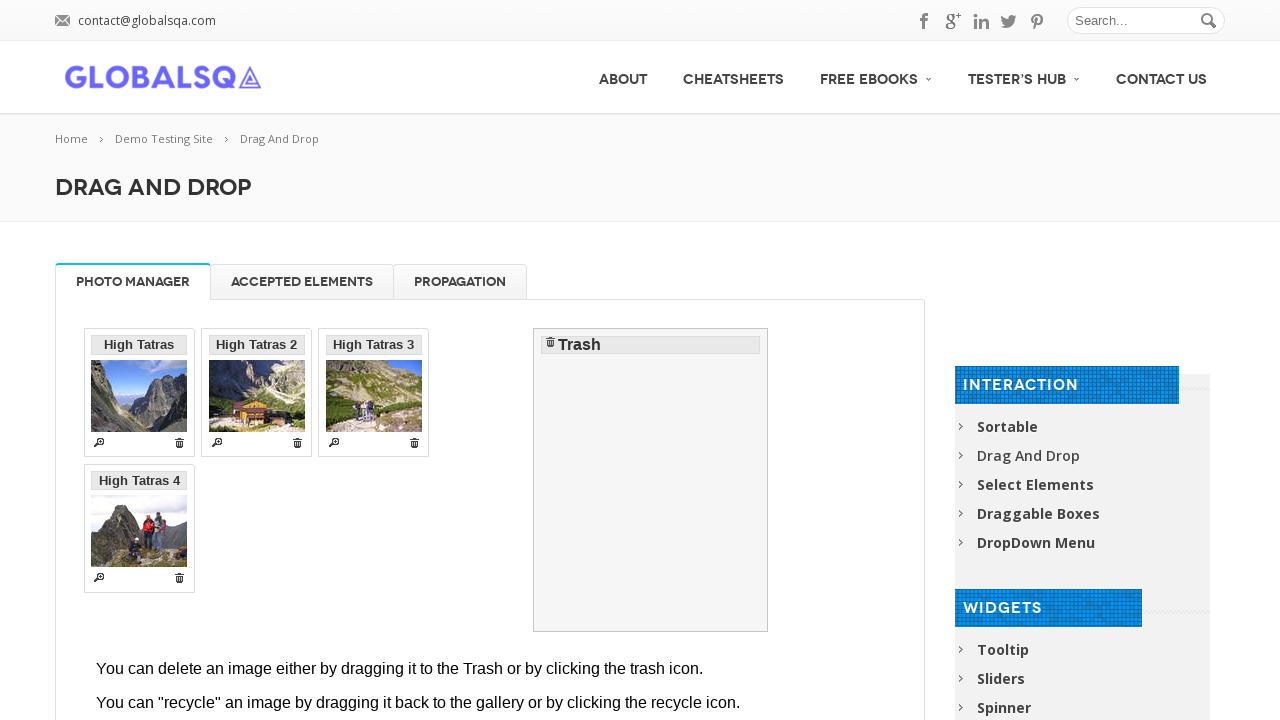

Navigated to Netflix India homepage
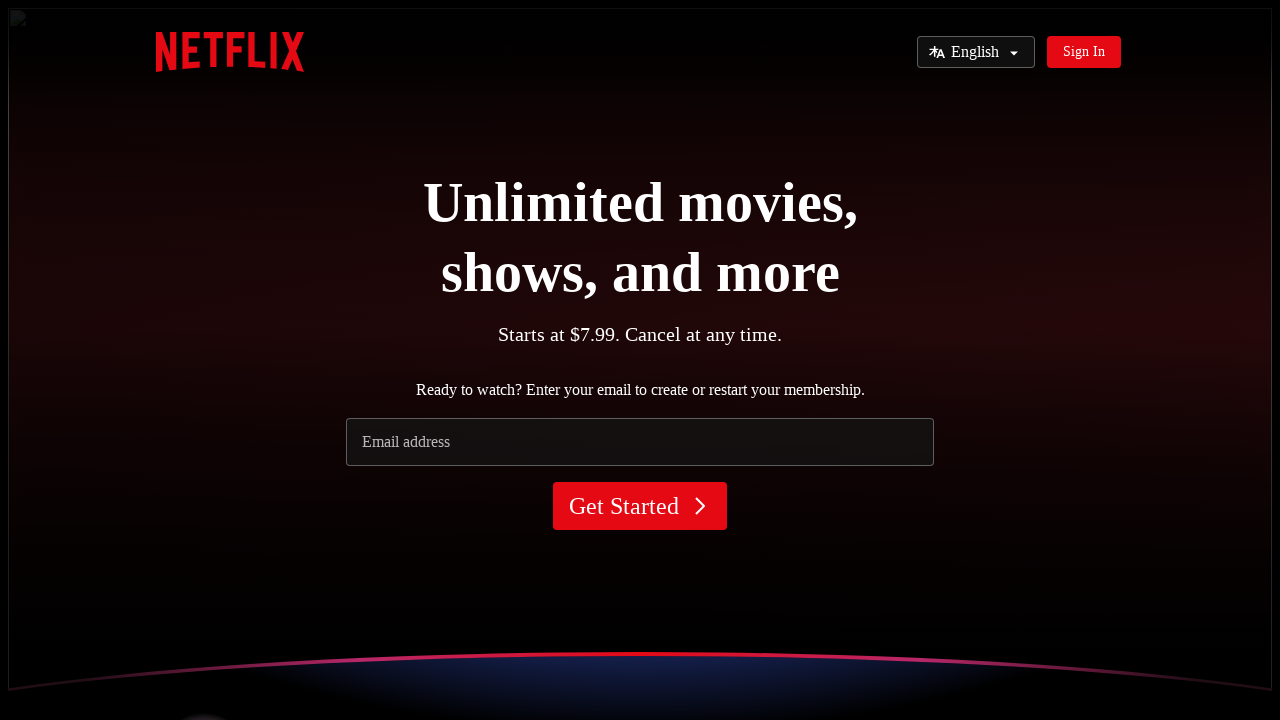

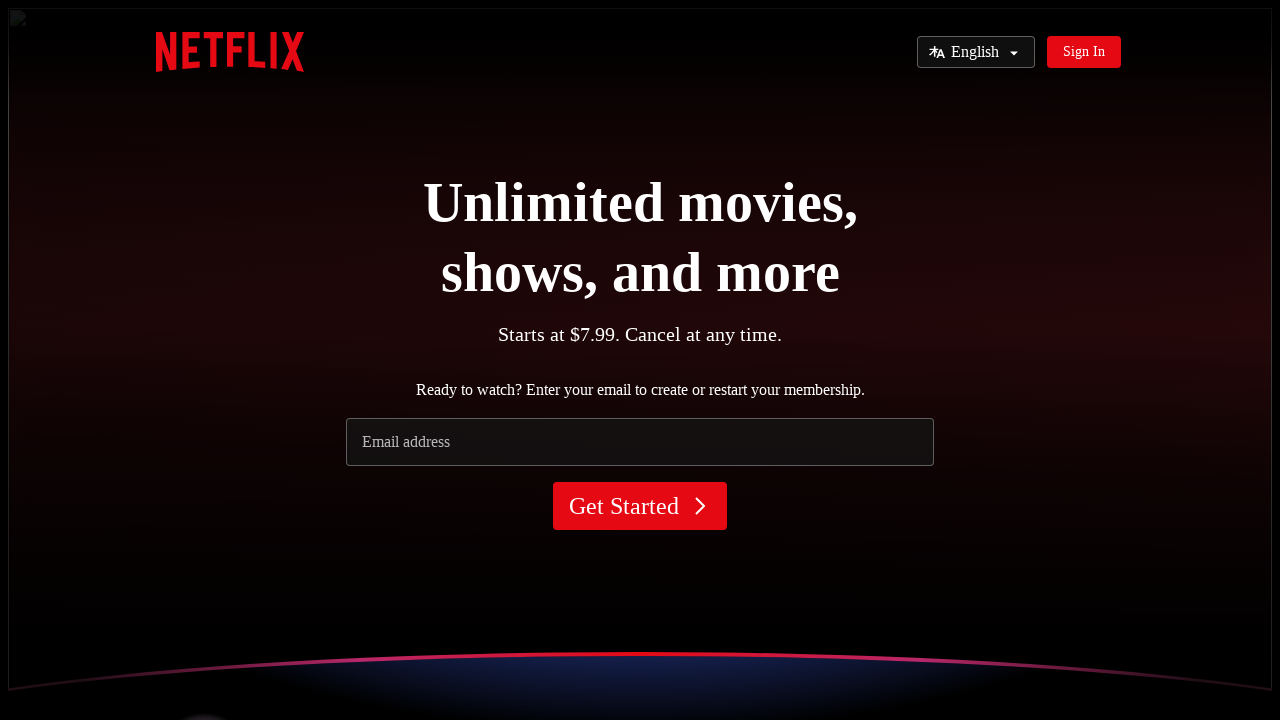